Attempts to search on TechProEducation website using an intentionally incorrect locator to demonstrate NoSuchElementException

Starting URL: https://www.techproeducation.com

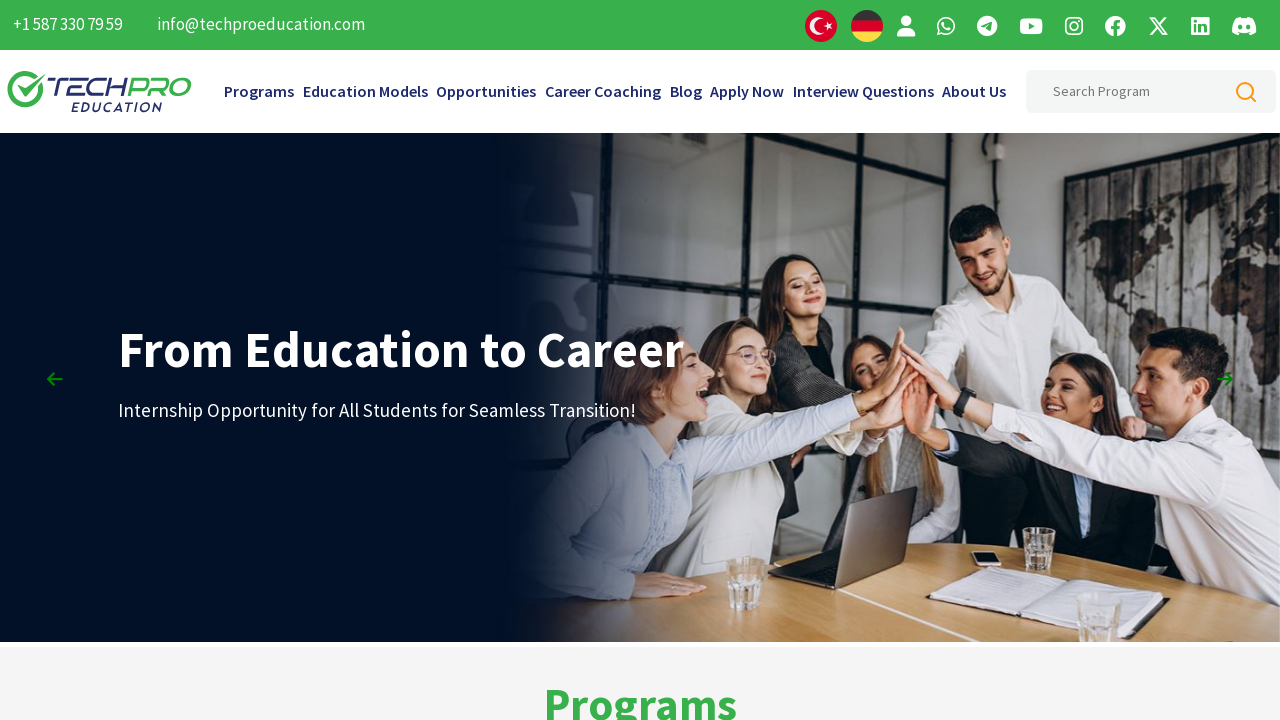

NoSuchElementException caught - incorrect locator '//input[@type='searchh']' failed as expected on //input[@type='searchh']
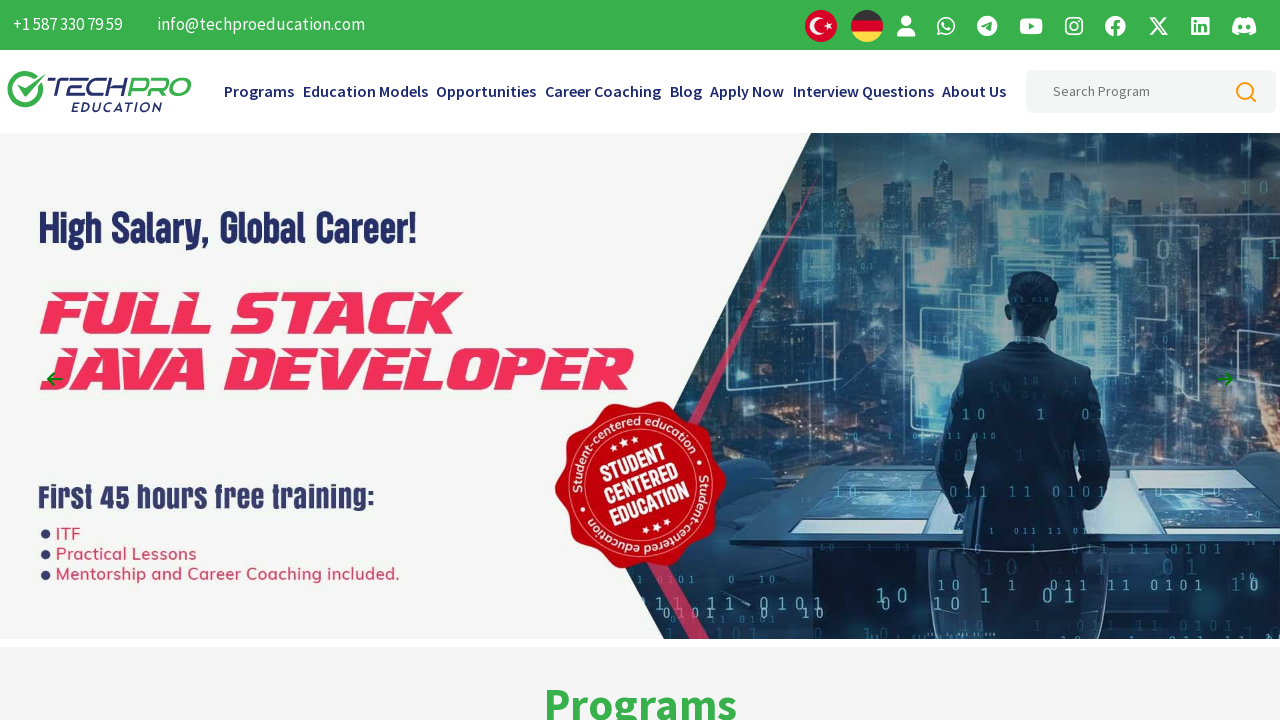

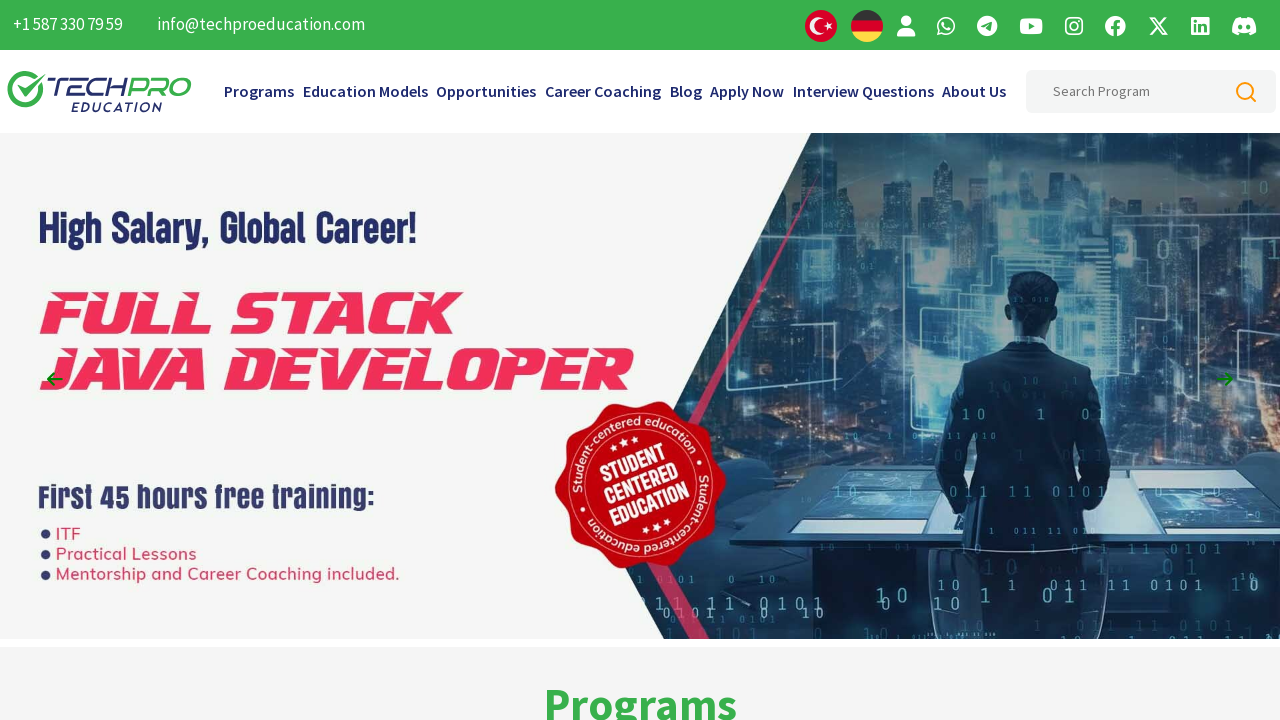